Tests custom dropdown selection functionality on jQuery UI demo page by clicking the dropdown and selecting items "5" and "10" from the number selection menu.

Starting URL: https://jqueryui.com/resources/demos/selectmenu/default.html

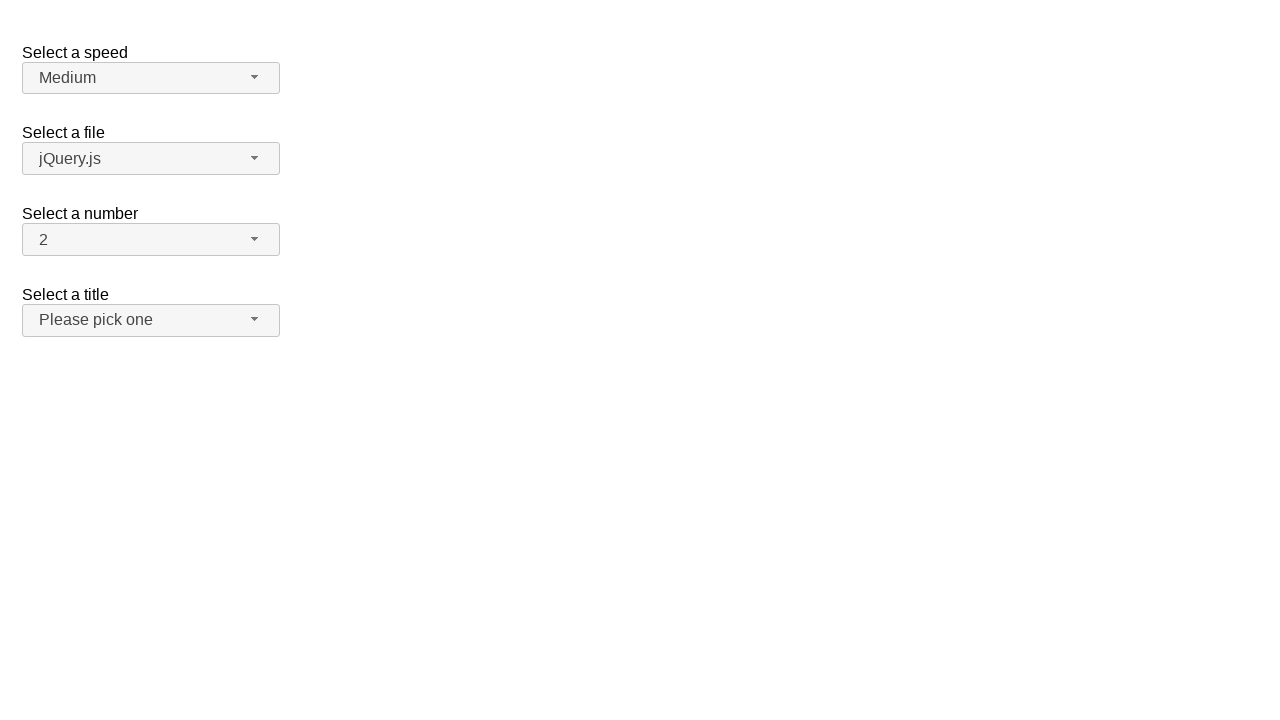

Clicked dropdown button with id 'number-button' to open it at (151, 240) on #number-button
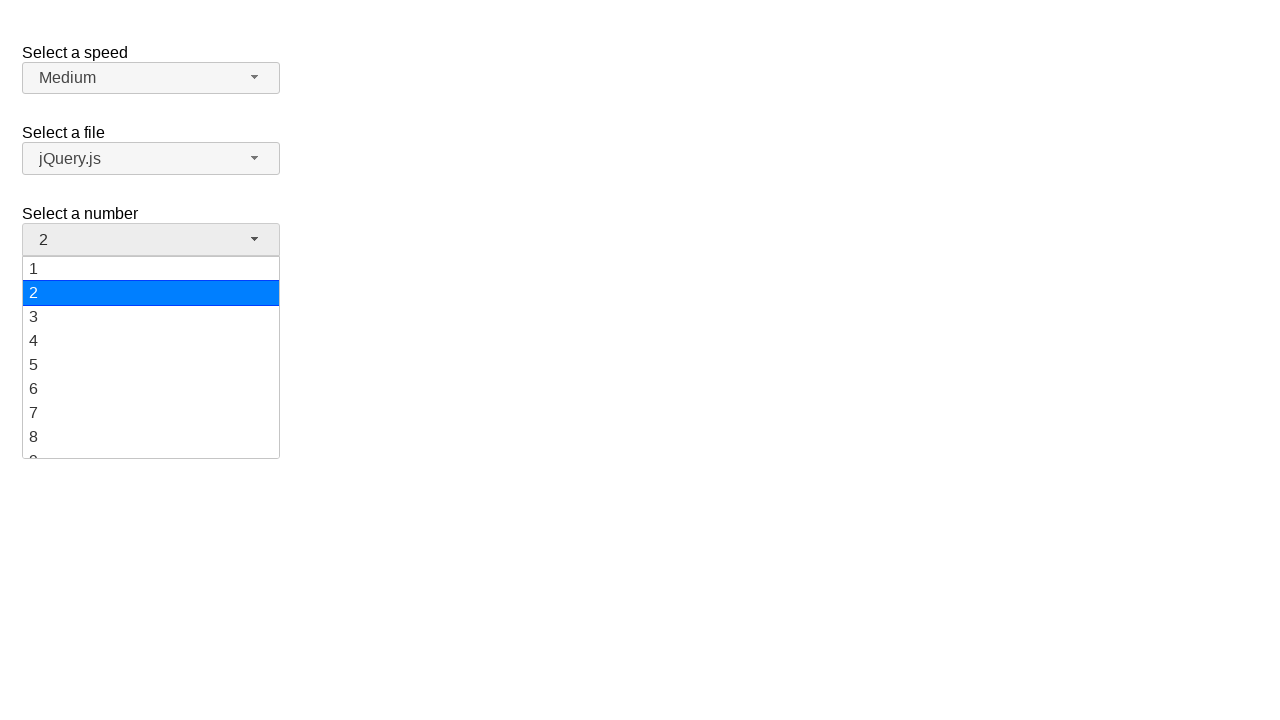

Waited for dropdown items to load using selector 'ul#number-menu>li>div'
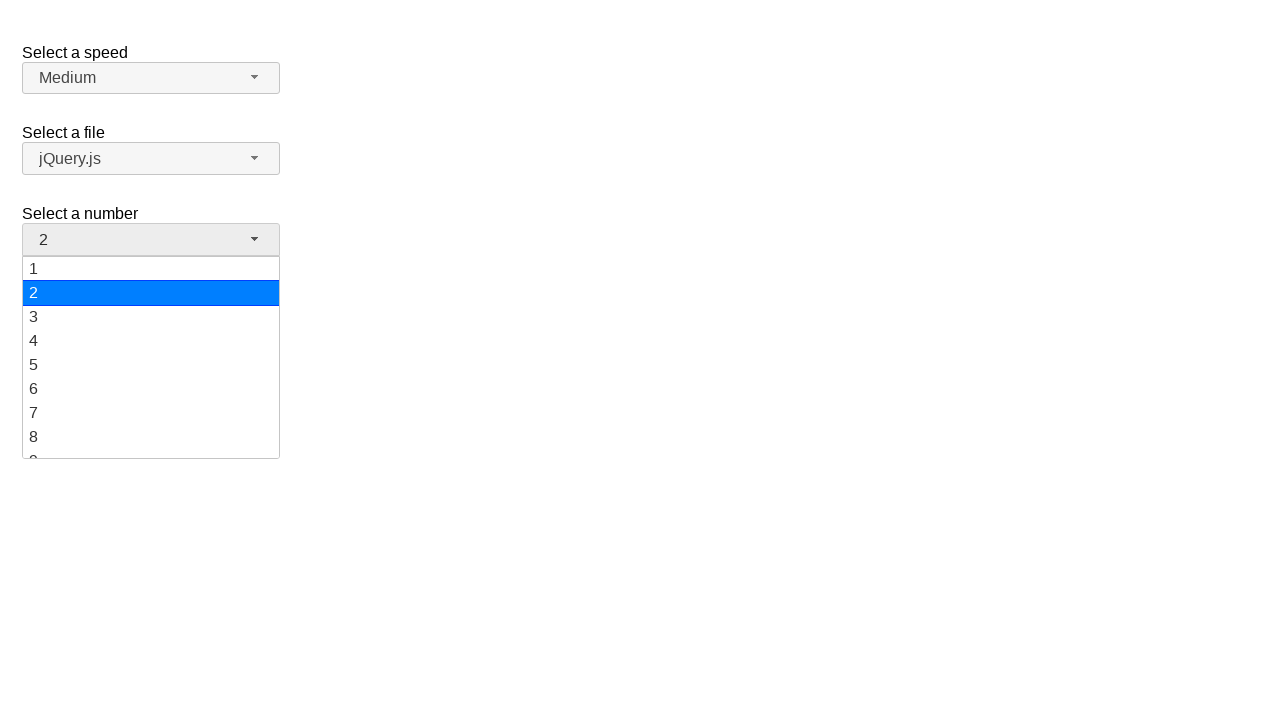

Found 19 dropdown items in the menu
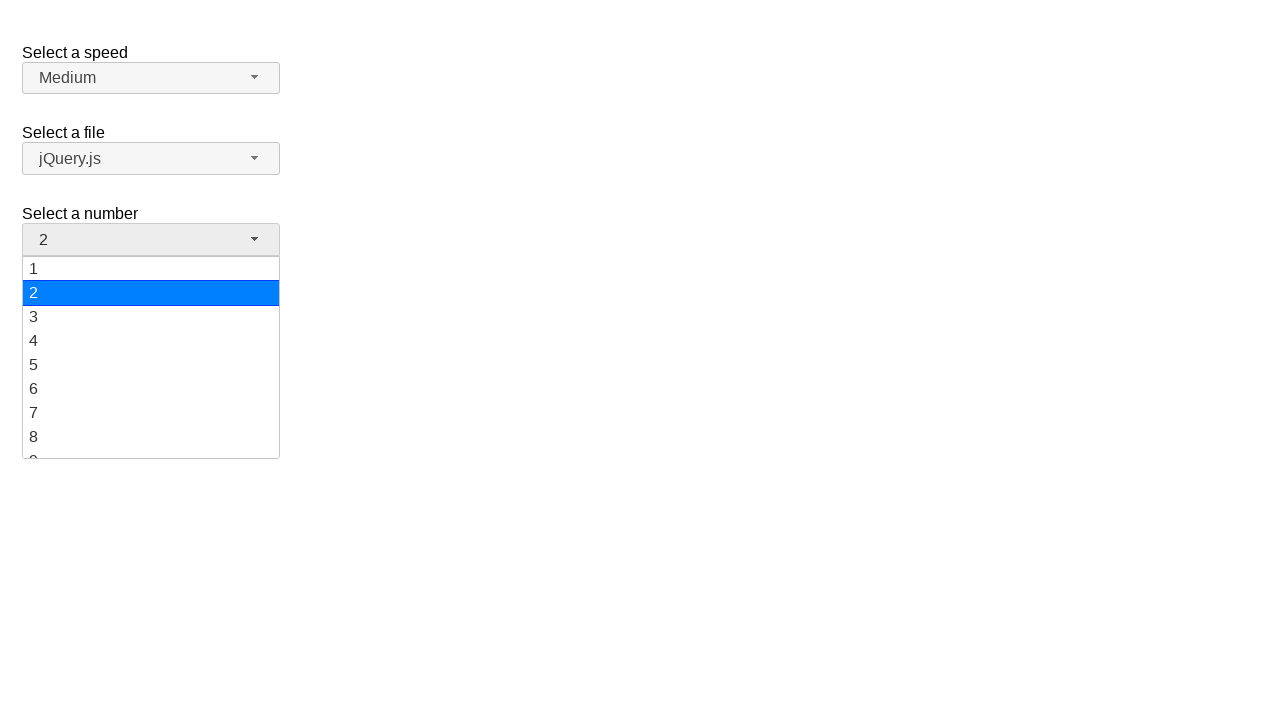

Clicked dropdown item with text '5' at (151, 365) on ul#number-menu>li>div >> nth=4
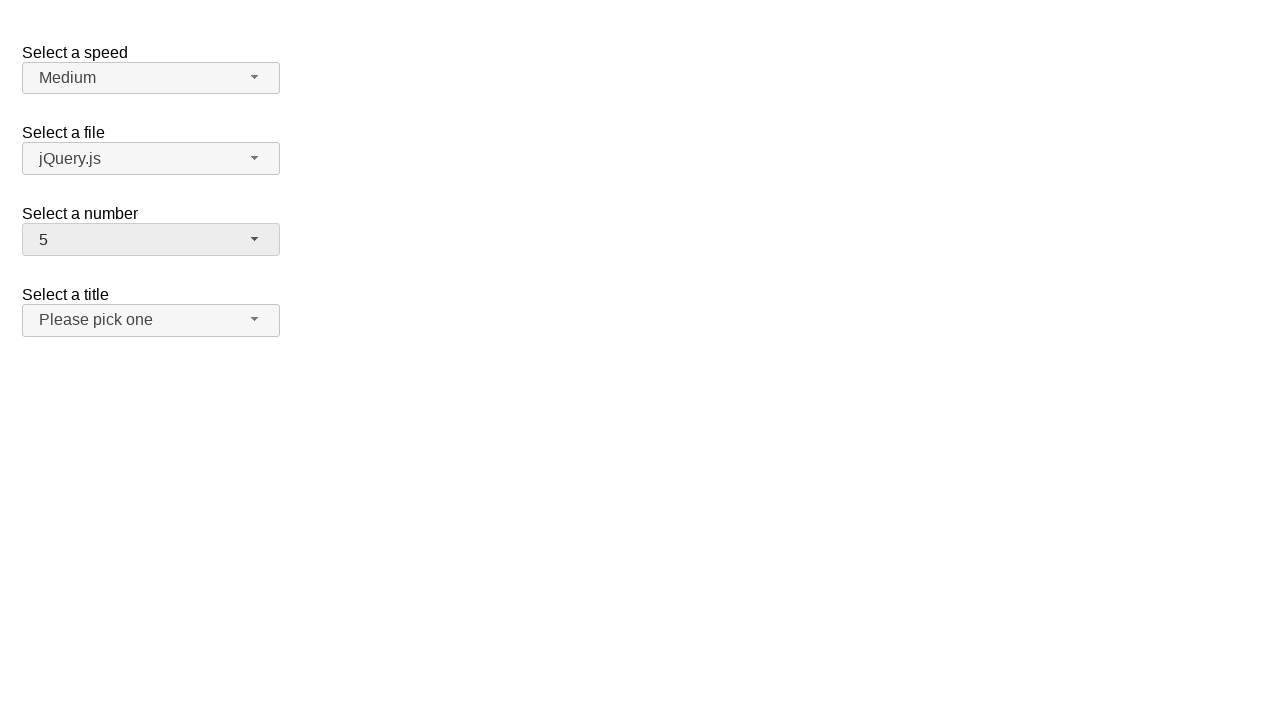

Clicked dropdown button with id 'number-button' to open it at (151, 240) on #number-button
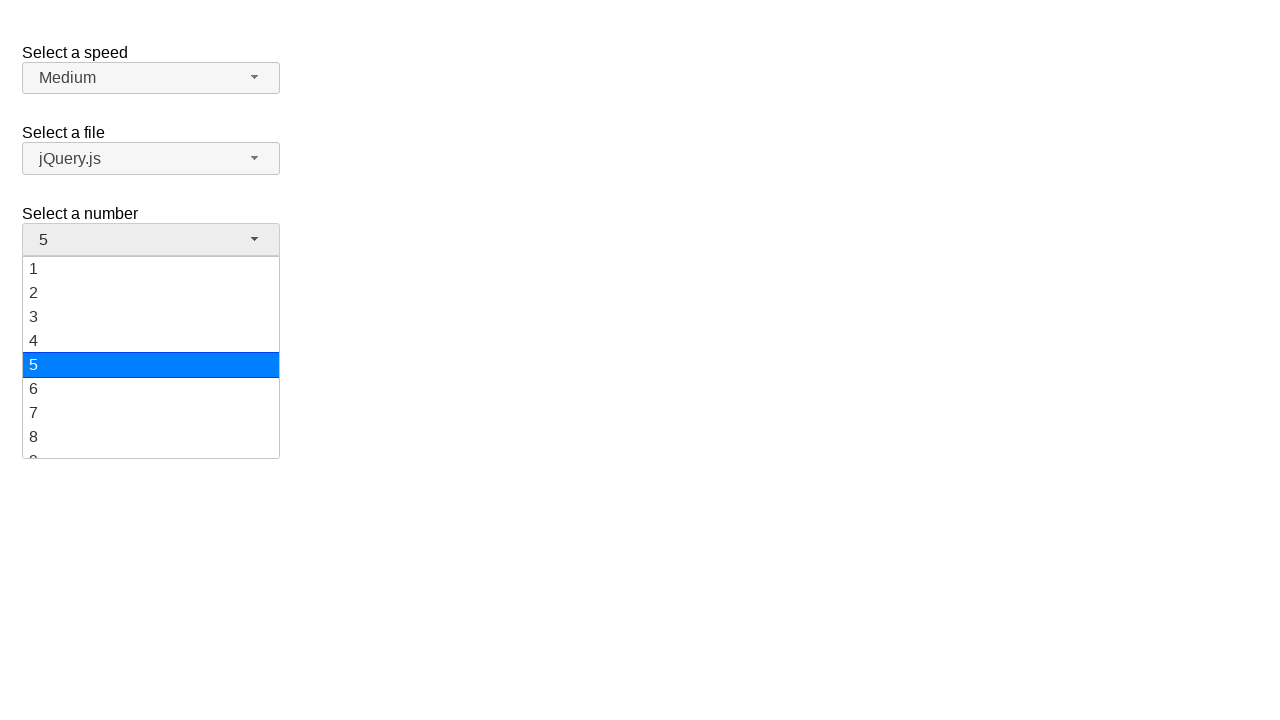

Waited for dropdown items to load using selector 'ul#number-menu>li>div'
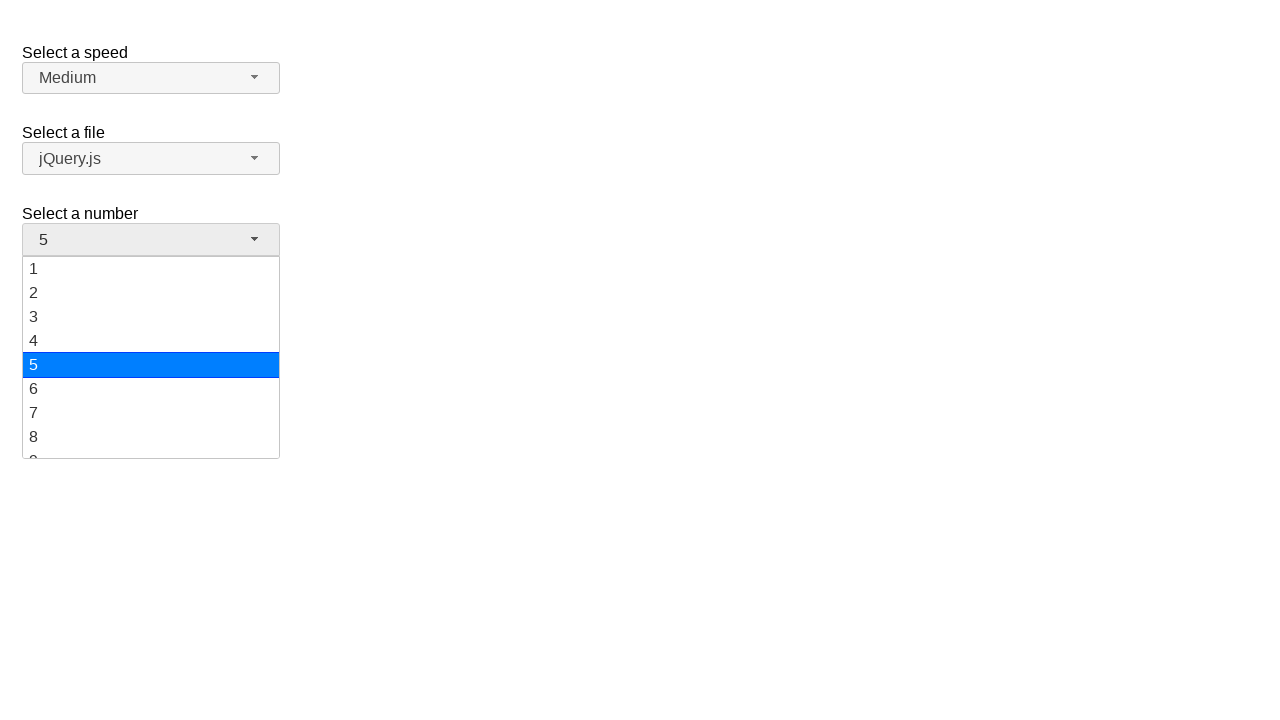

Found 19 dropdown items in the menu
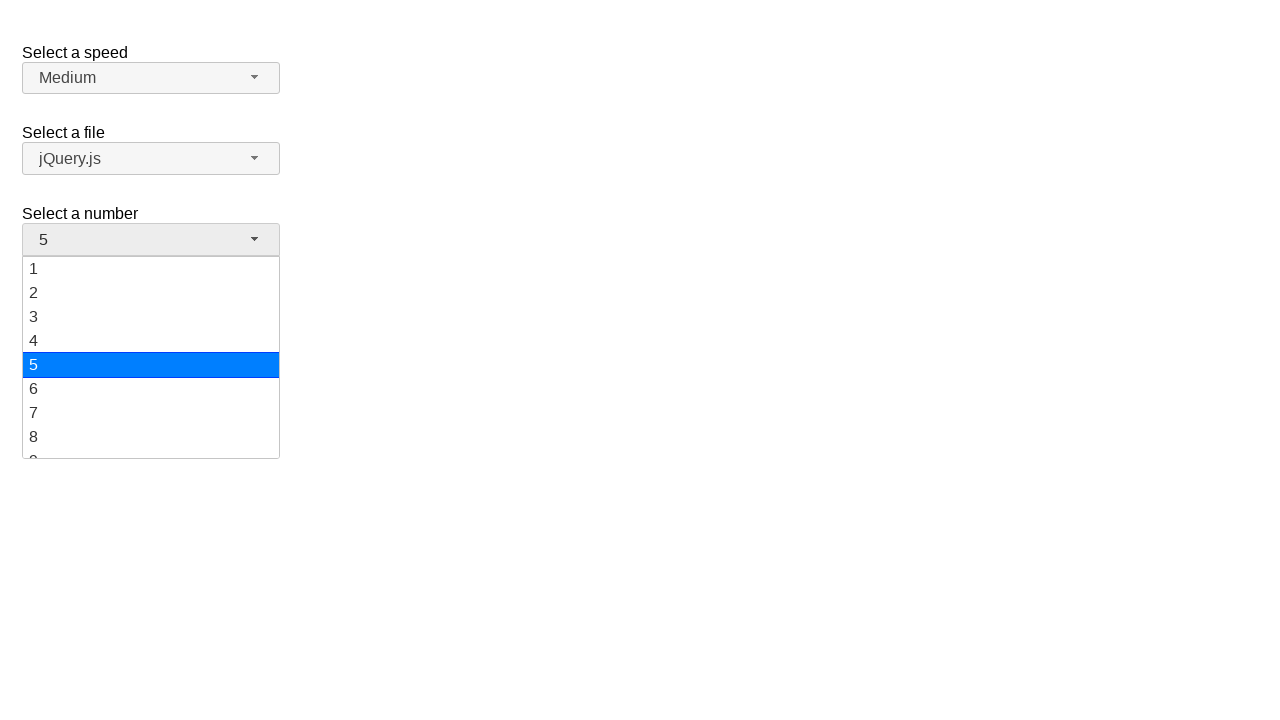

Clicked dropdown item with text '10' at (151, 357) on ul#number-menu>li>div >> nth=9
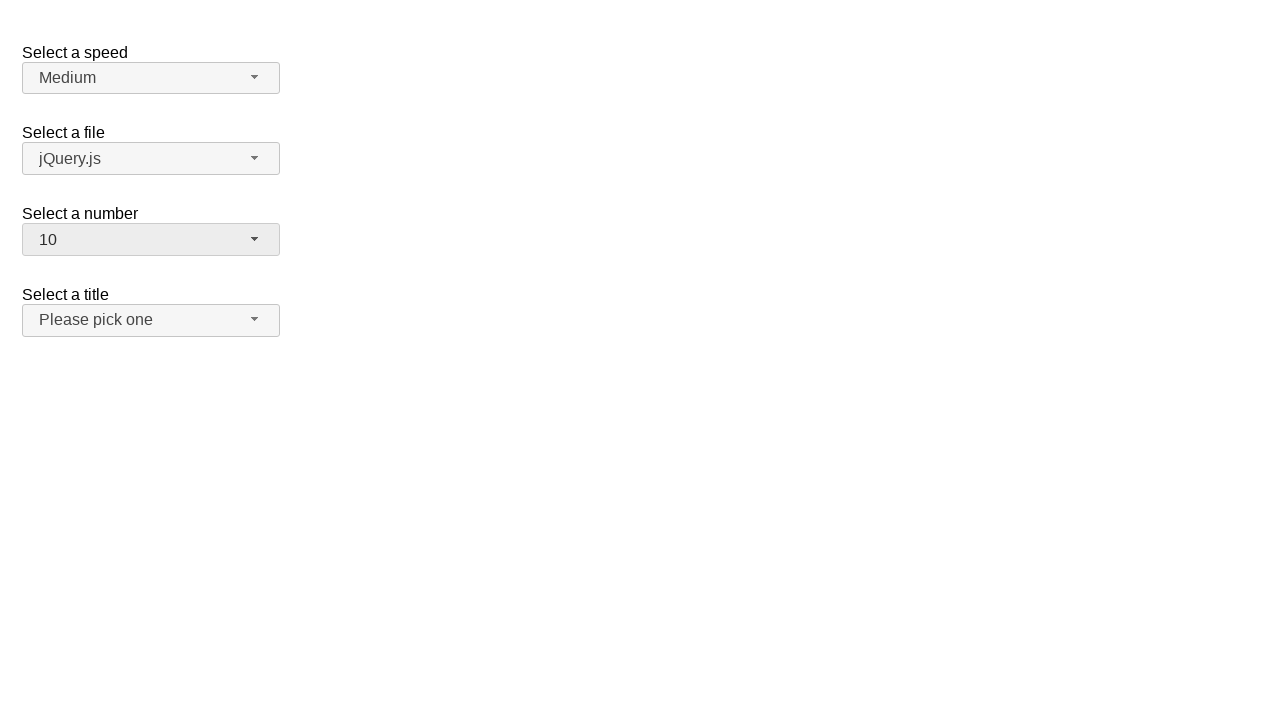

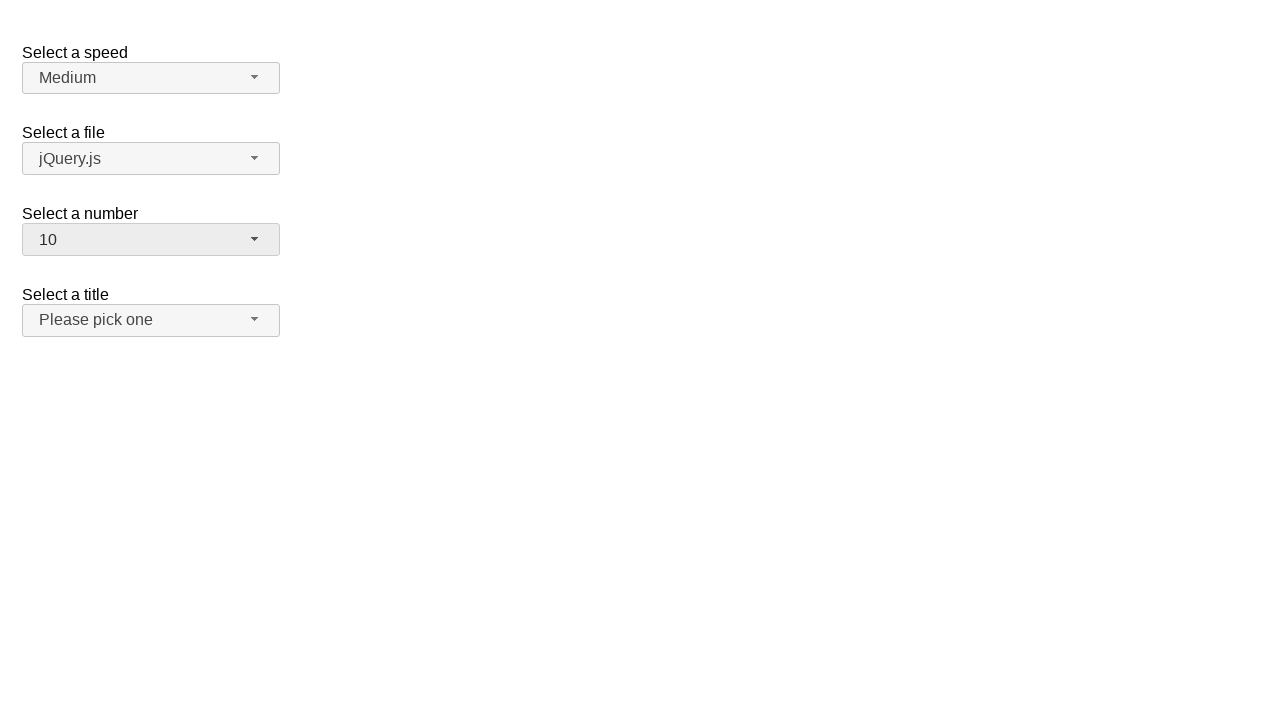